Navigates to Rahul Shetty Academy homepage and verifies the page loads successfully by checking the title.

Starting URL: https://rahulshettyacademy.com/

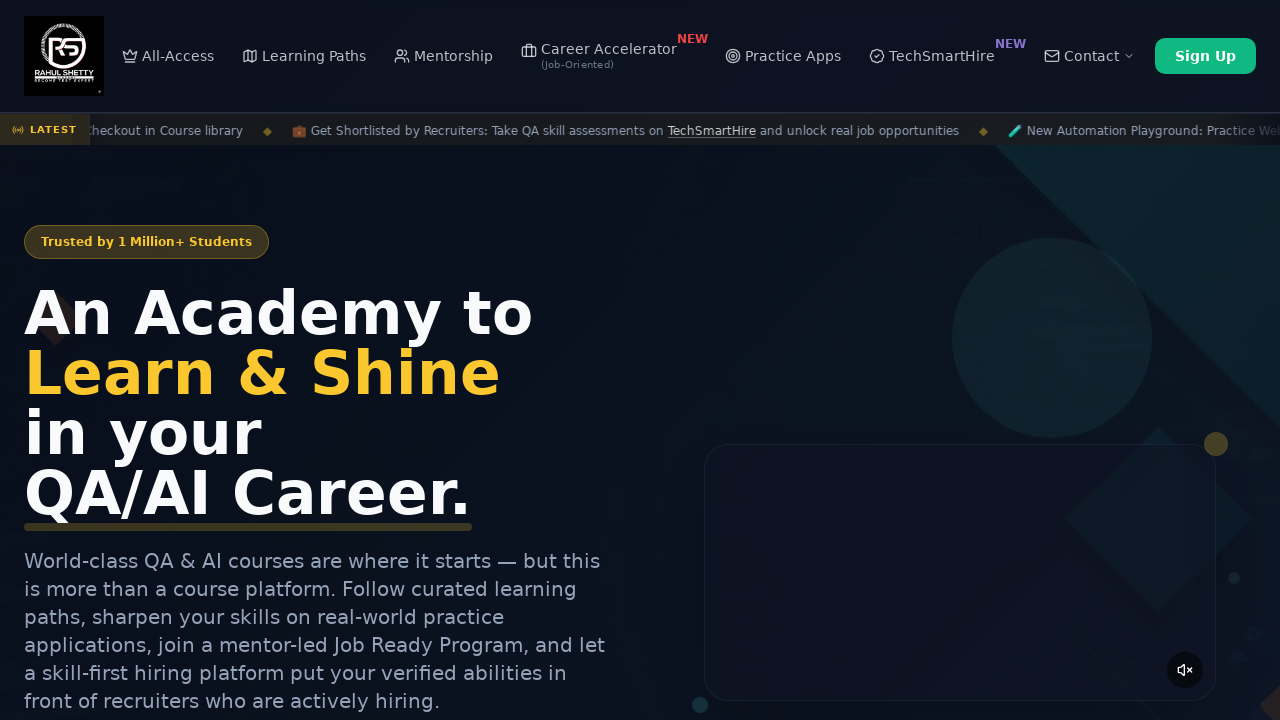

Waited for page to reach domcontentloaded state
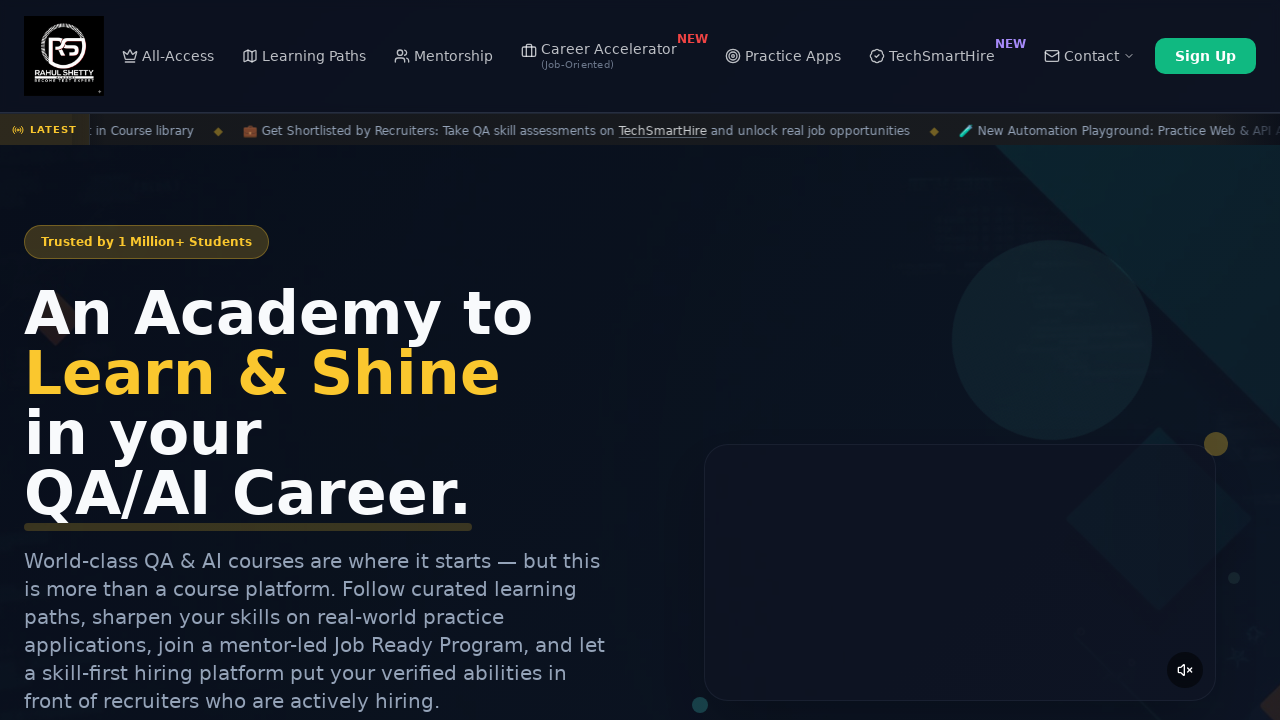

Verified page title is not empty
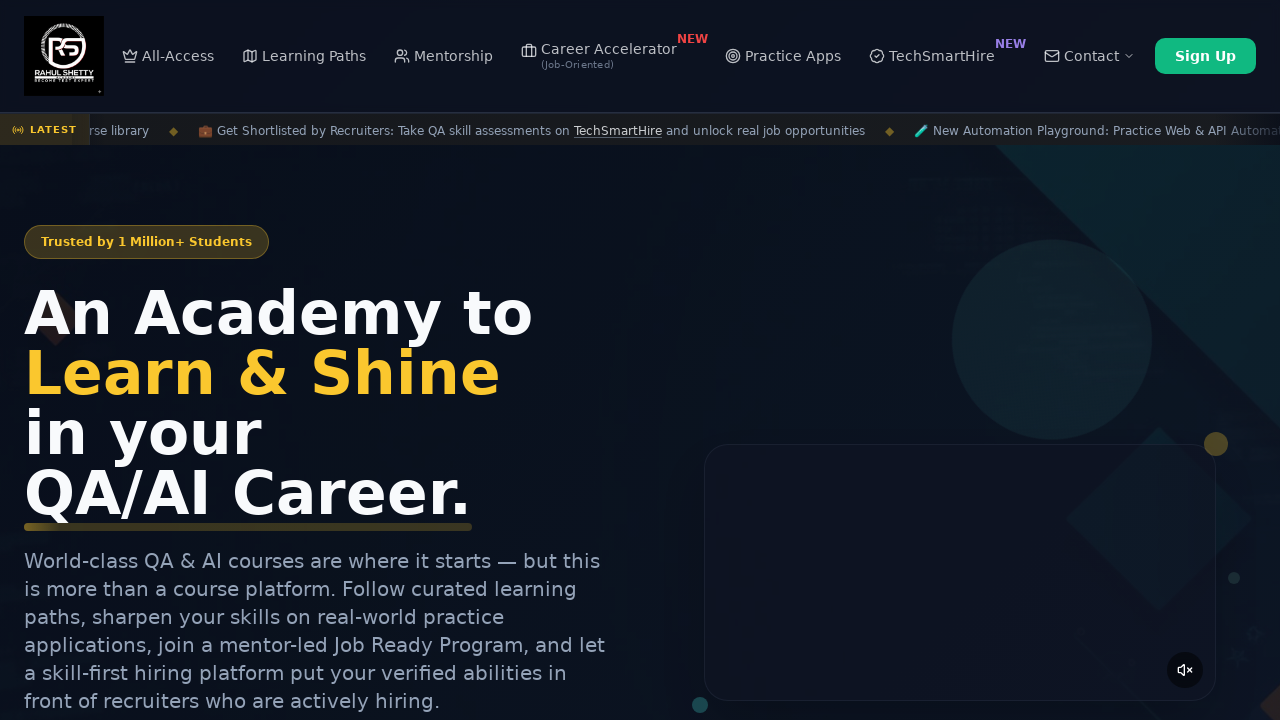

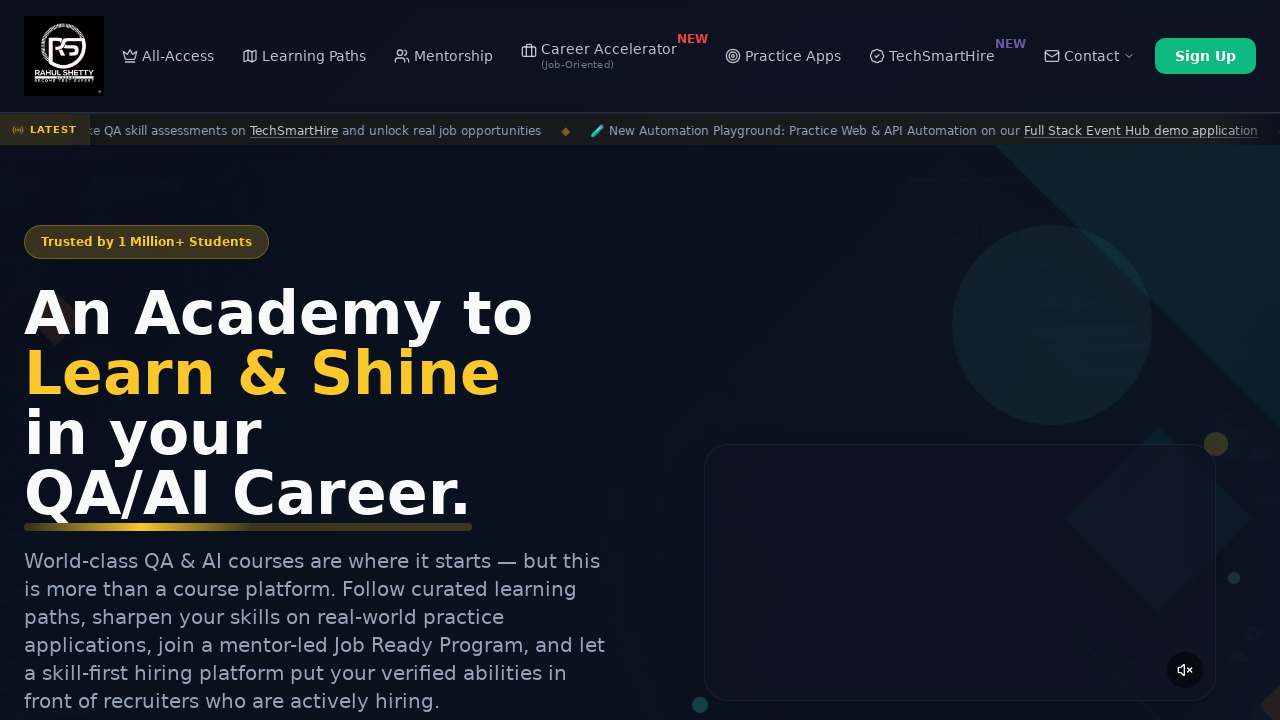